Tests browser back button navigation through filter views (All, Active, Completed)

Starting URL: https://demo.playwright.dev/todomvc

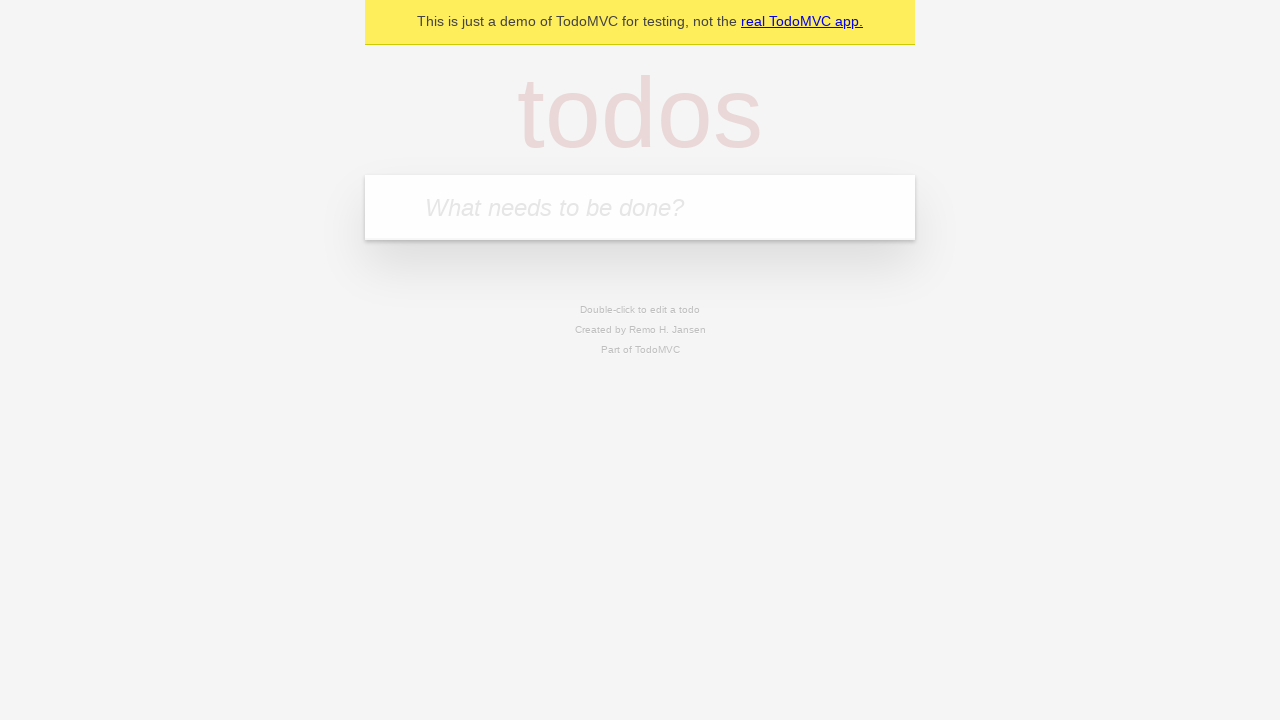

Filled todo input with 'buy some cheese' on internal:attr=[placeholder="What needs to be done?"i]
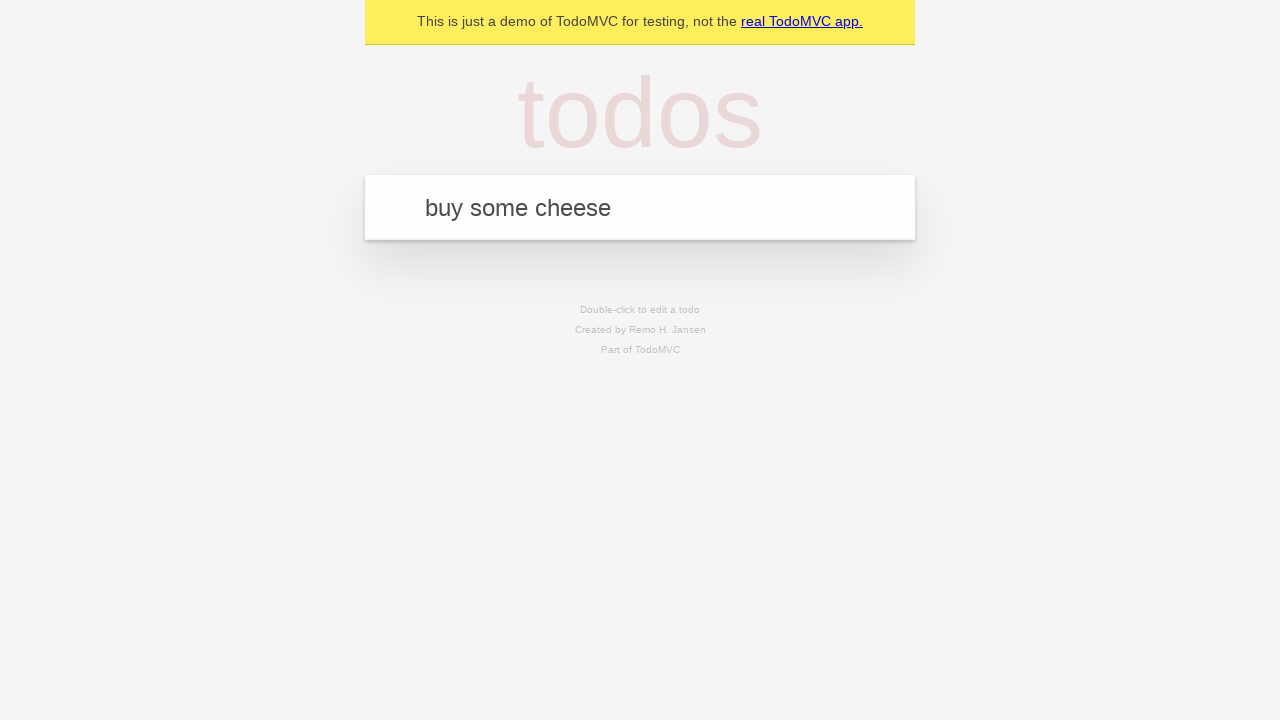

Pressed Enter to create todo 'buy some cheese' on internal:attr=[placeholder="What needs to be done?"i]
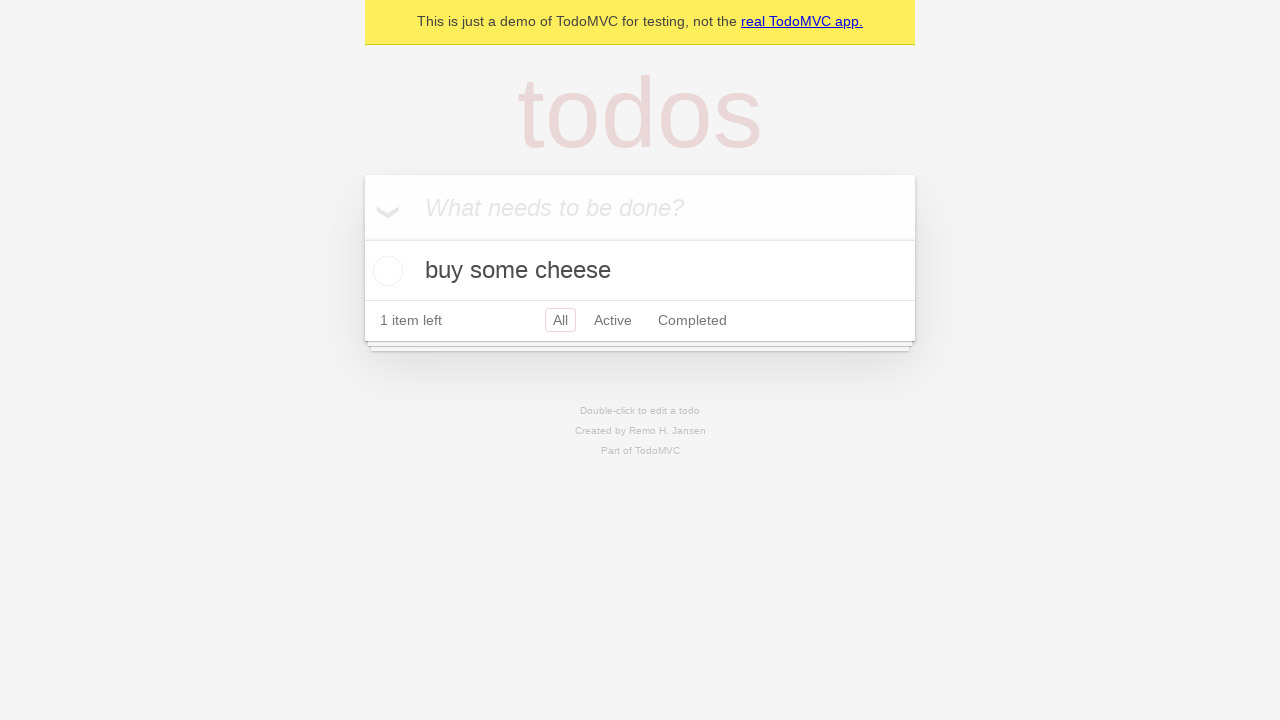

Filled todo input with 'feed the cat' on internal:attr=[placeholder="What needs to be done?"i]
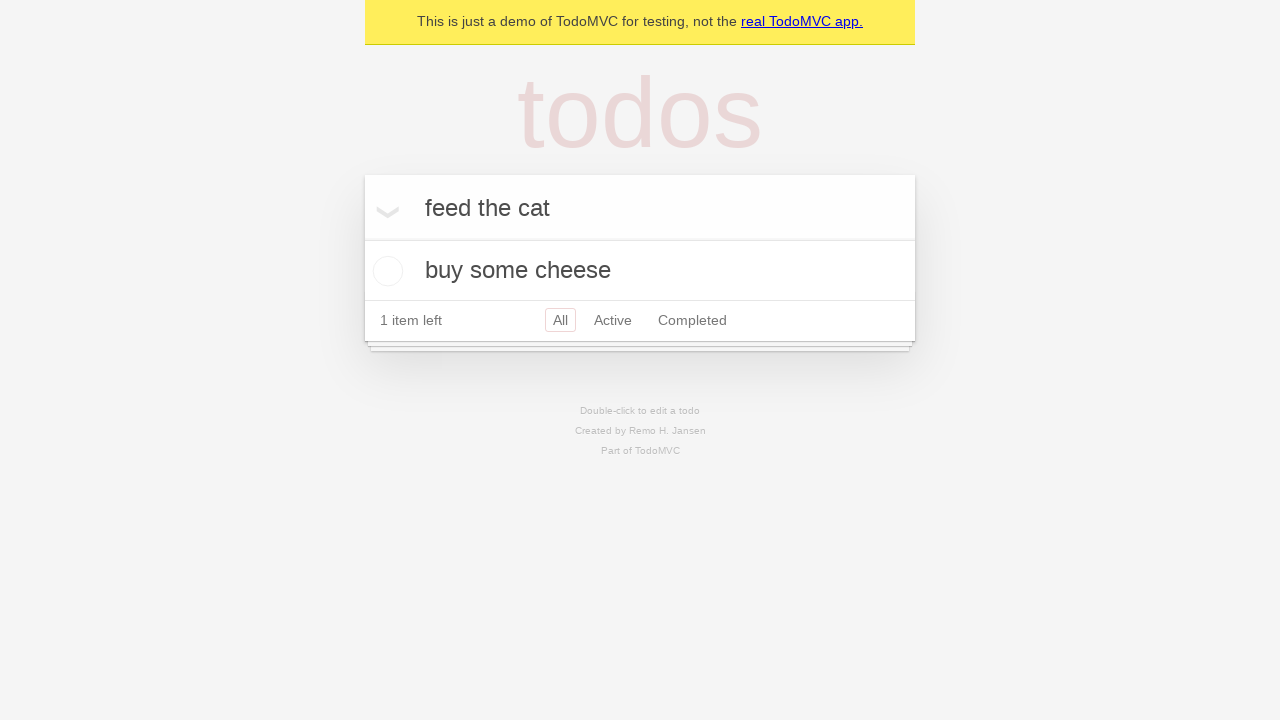

Pressed Enter to create todo 'feed the cat' on internal:attr=[placeholder="What needs to be done?"i]
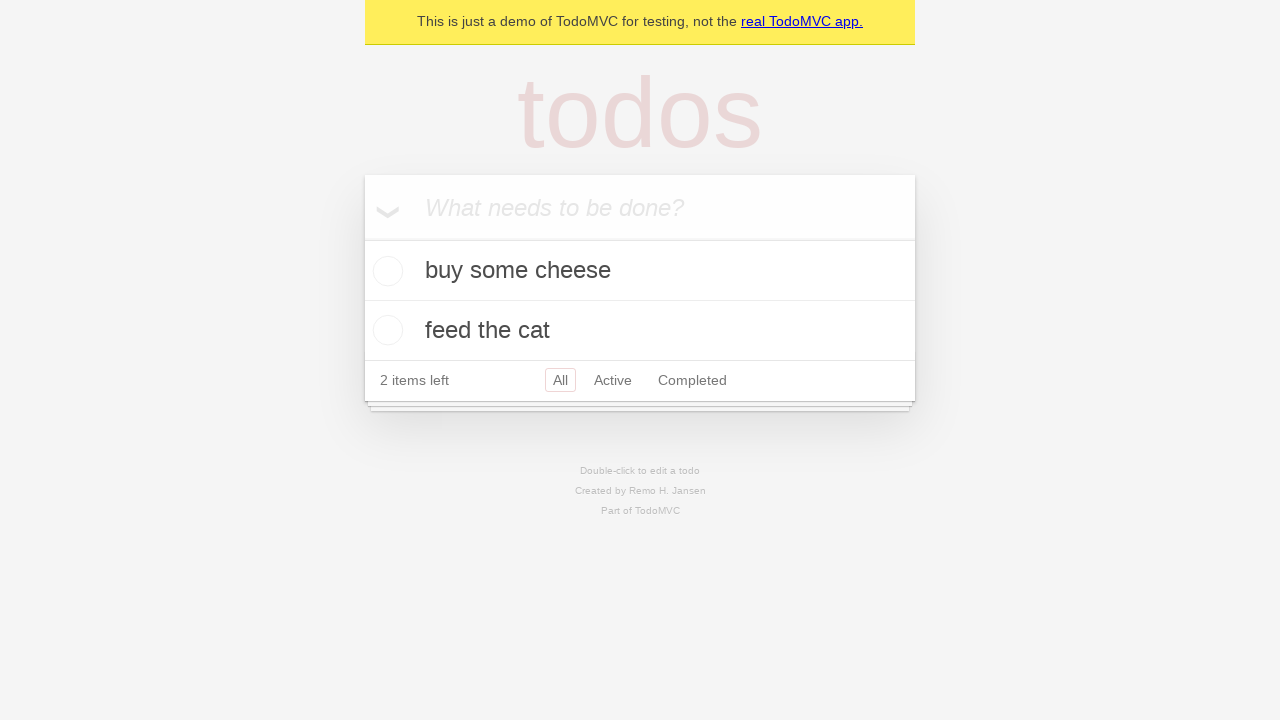

Filled todo input with 'book a doctors appointment' on internal:attr=[placeholder="What needs to be done?"i]
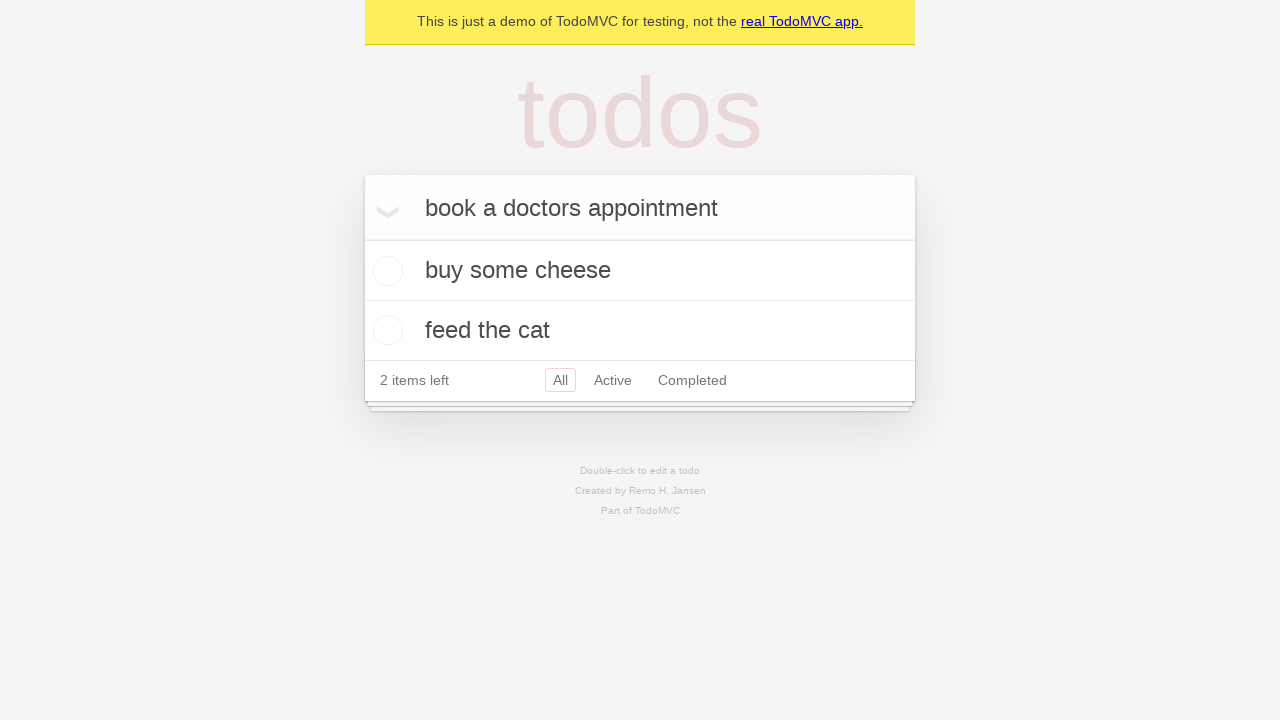

Pressed Enter to create todo 'book a doctors appointment' on internal:attr=[placeholder="What needs to be done?"i]
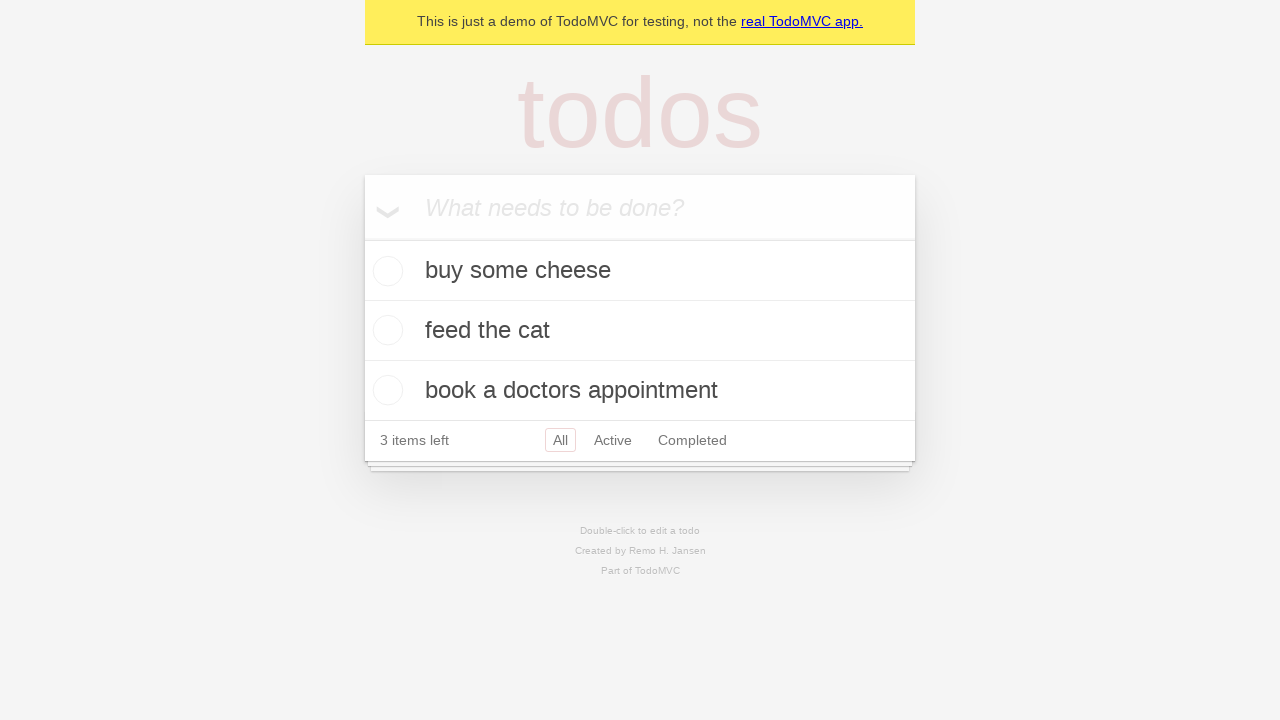

All 3 todos have been created and loaded
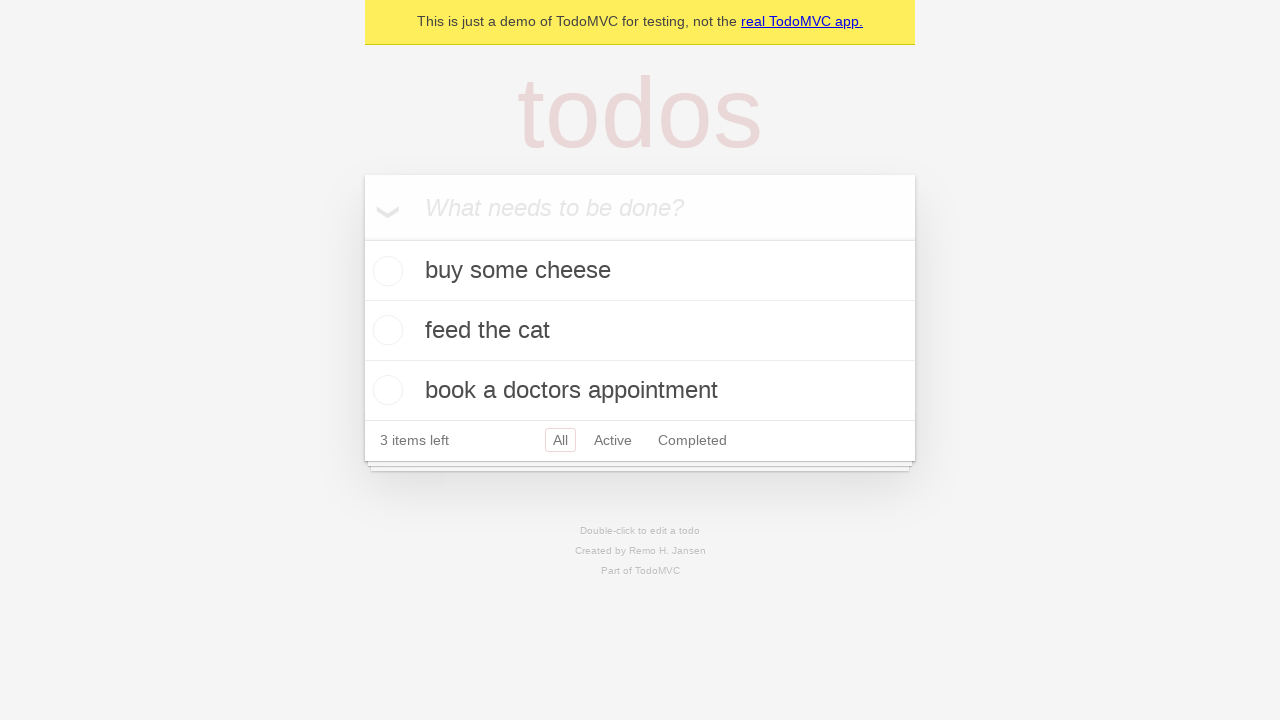

Checked the second todo item 'feed the cat' at (385, 330) on internal:testid=[data-testid="todo-item"s] >> nth=1 >> internal:role=checkbox
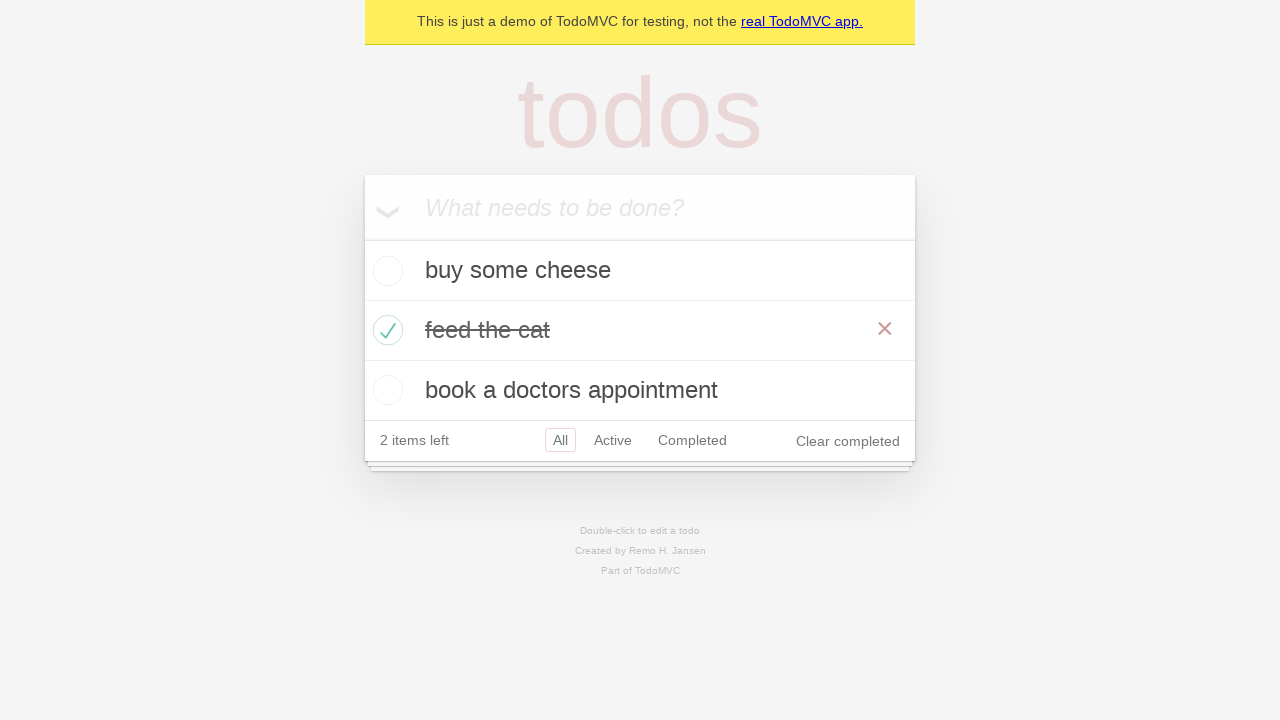

Clicked 'All' filter link at (560, 440) on internal:role=link[name="All"i]
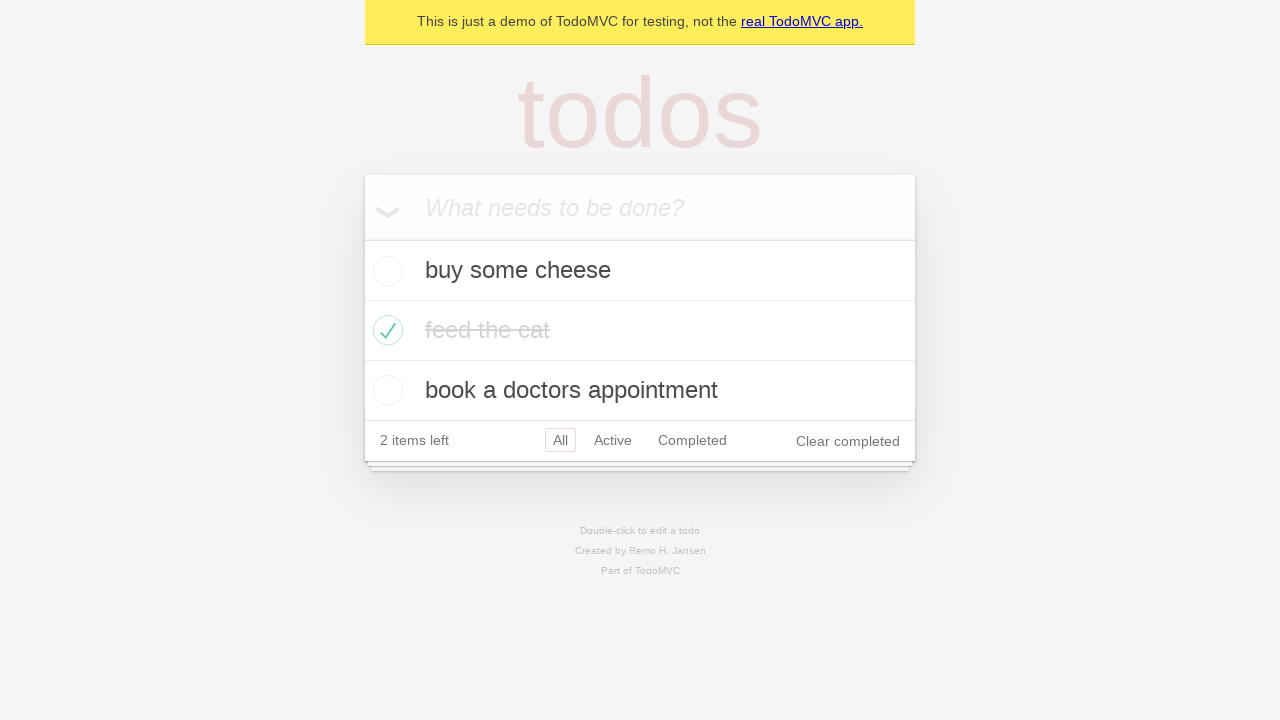

Clicked 'Active' filter link at (613, 440) on internal:role=link[name="Active"i]
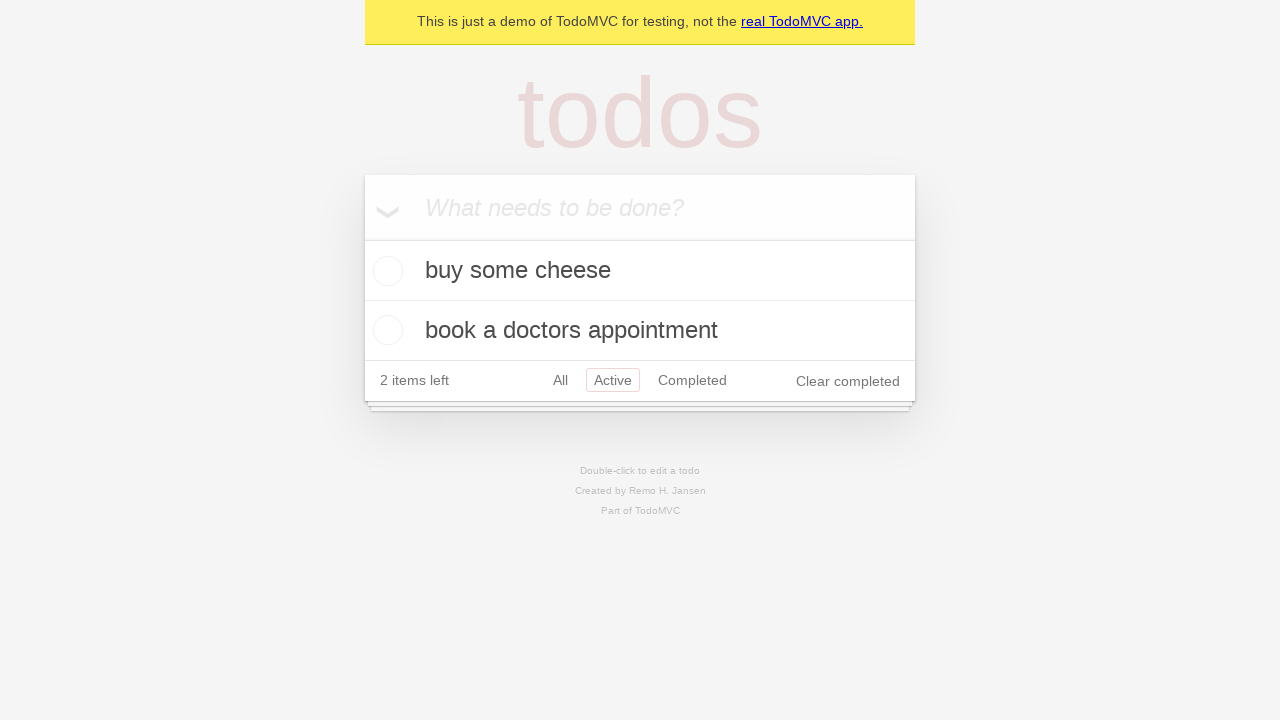

Clicked 'Completed' filter link at (692, 380) on internal:role=link[name="Completed"i]
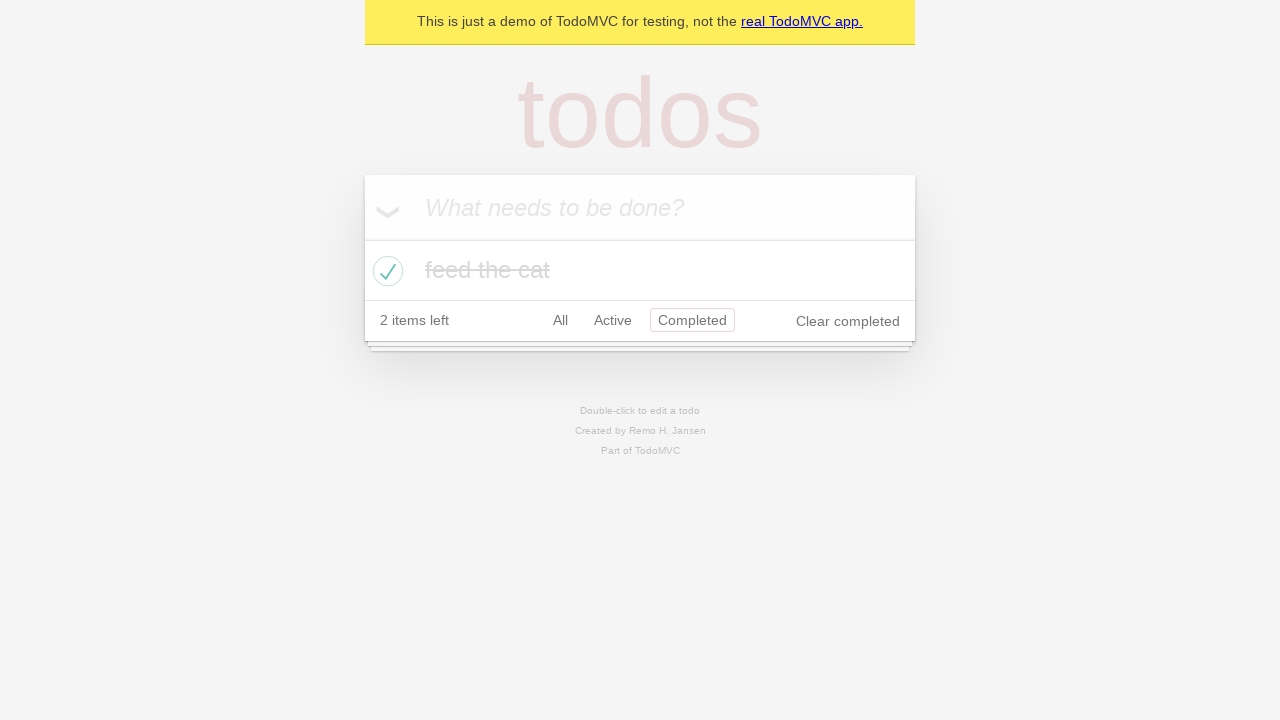

Navigated back using browser back button to 'Active' filter
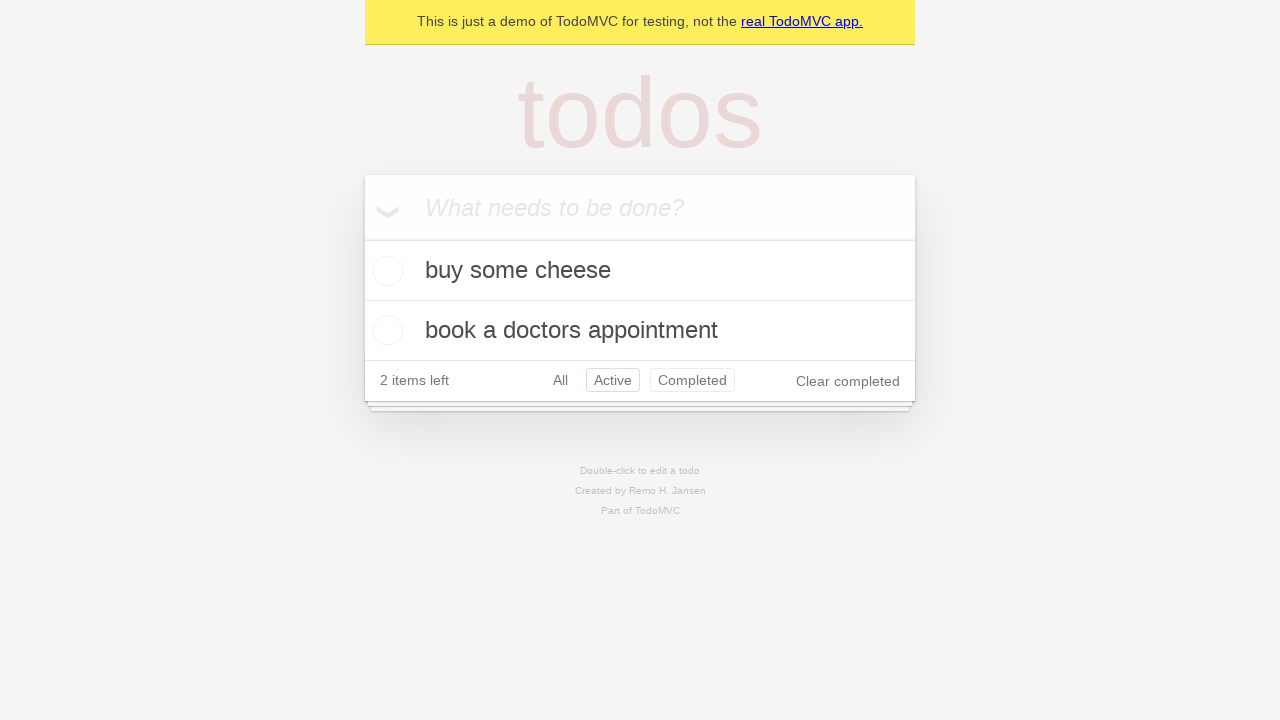

Navigated back using browser back button to 'All' filter
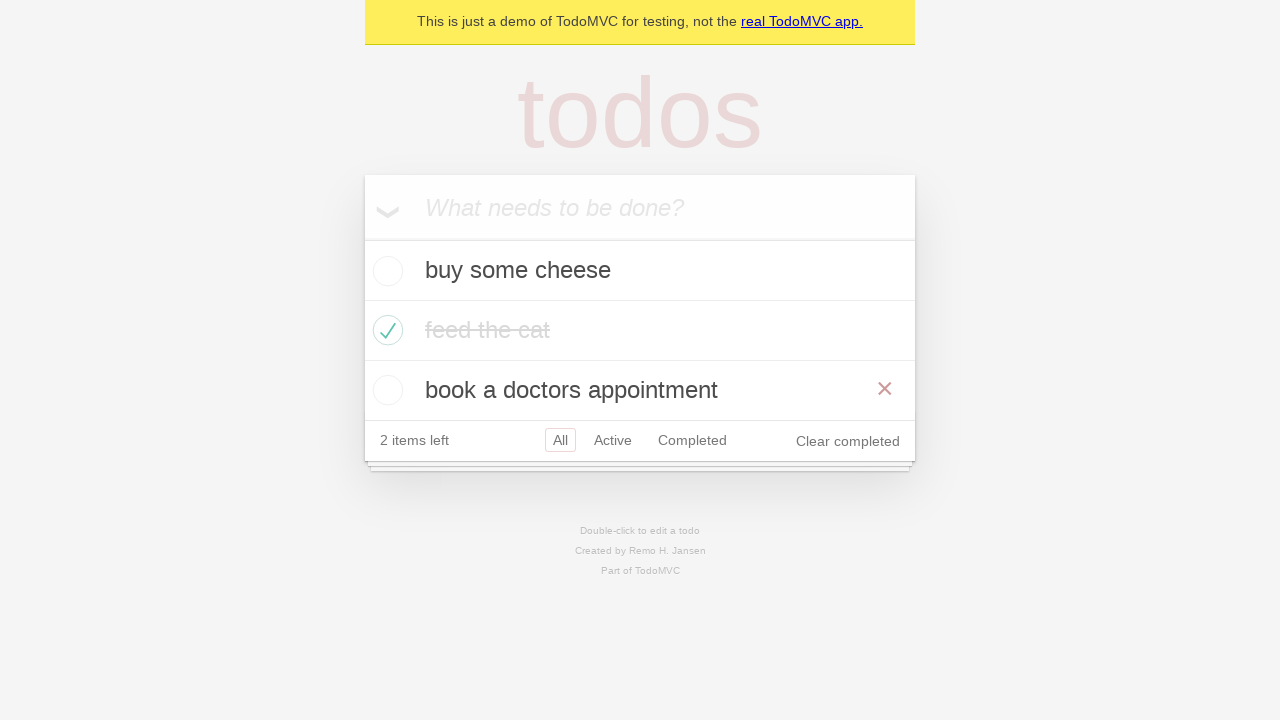

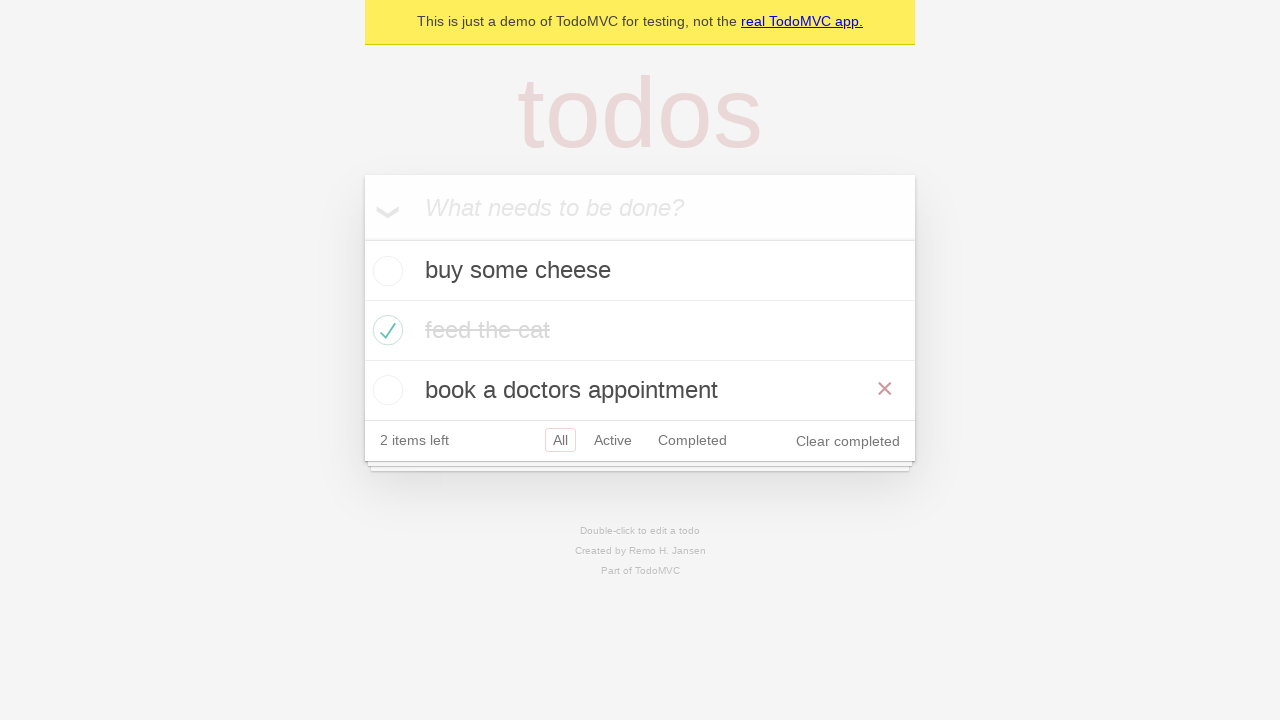